Tests handling of JavaScript confirm dialog by clicking OK and verifying the result

Starting URL: https://the-internet.herokuapp.com/javascript_alerts

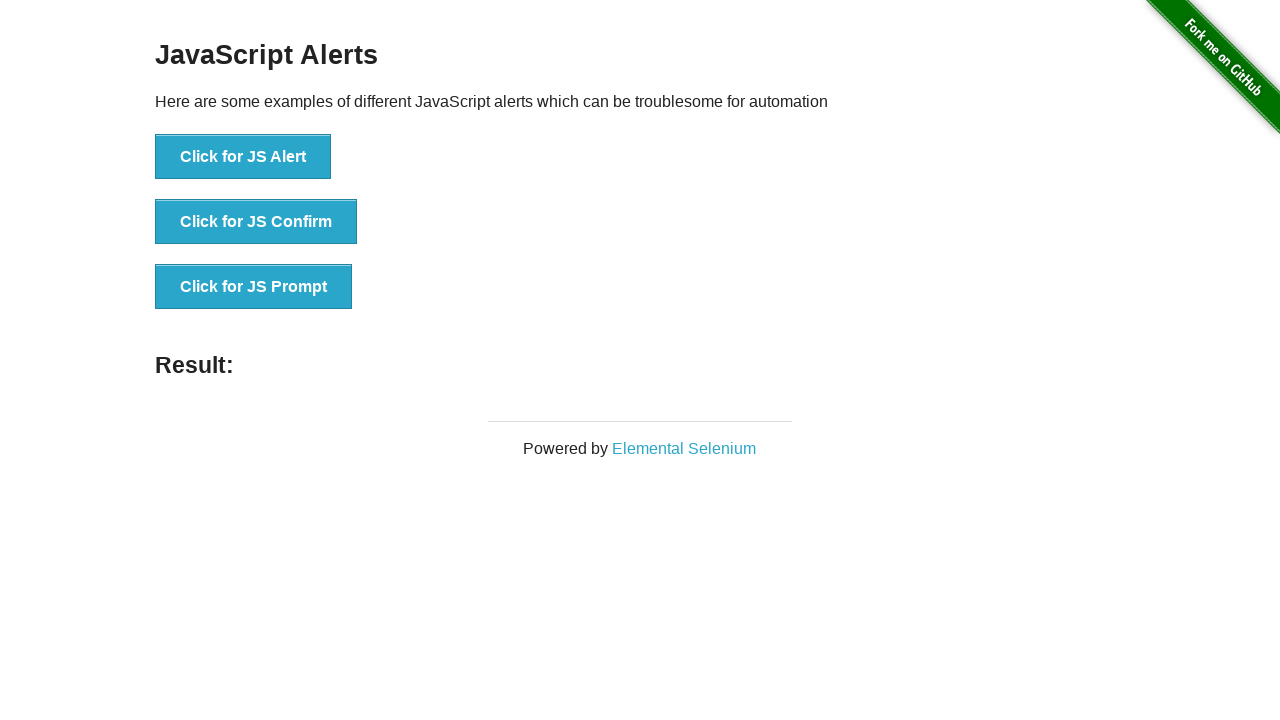

Set up dialog handler to accept confirm dialogs
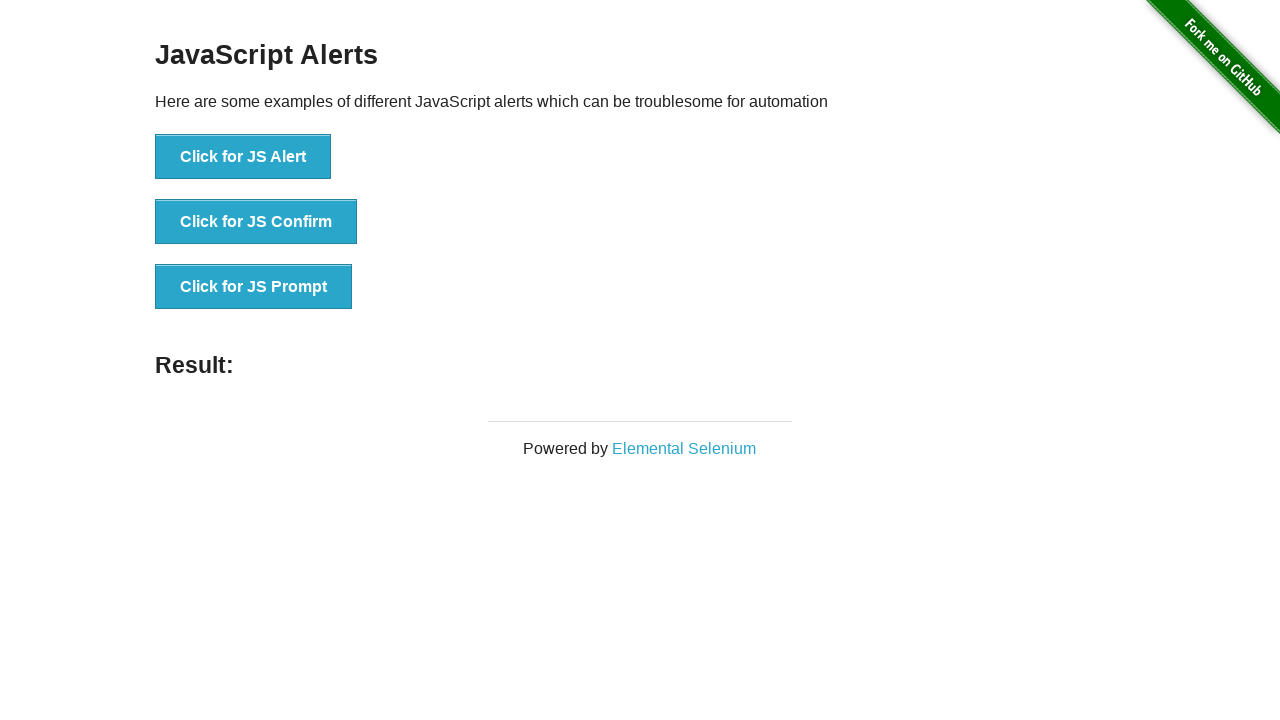

Clicked the JavaScript Confirm button at (256, 222) on xpath=//*[@id='content']/div/ul/li[2]/button
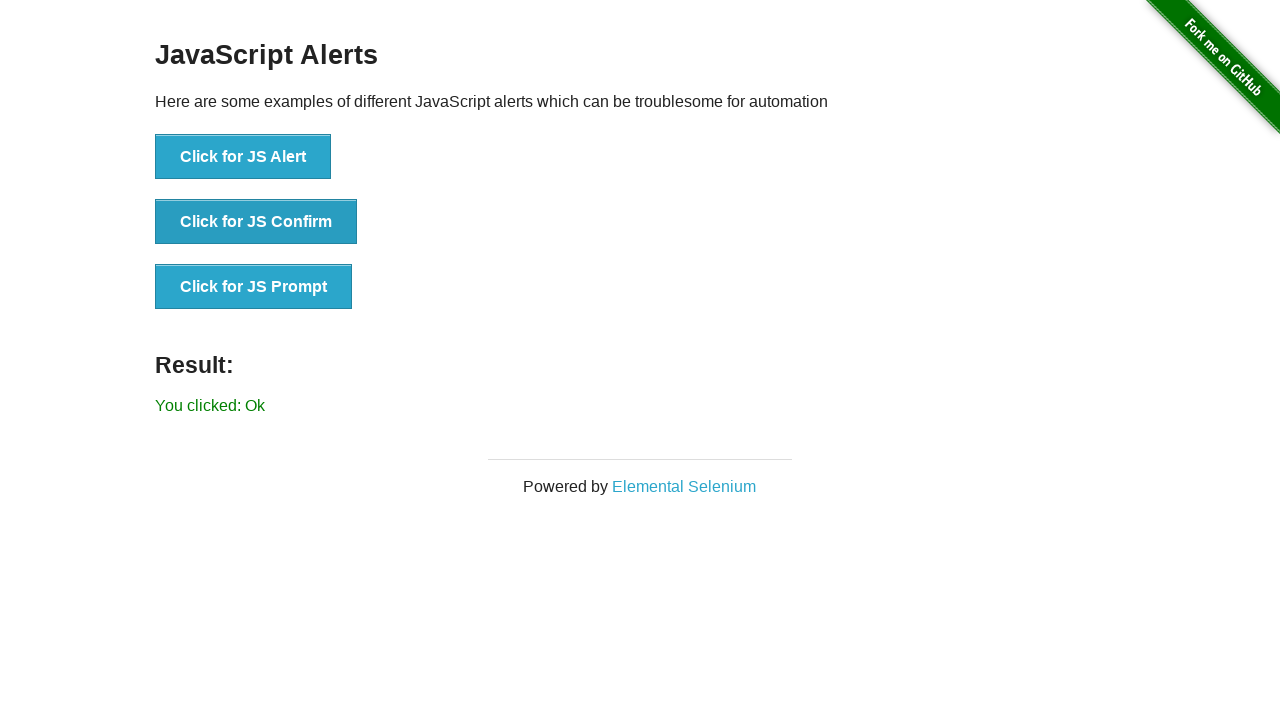

Waited for result message to appear
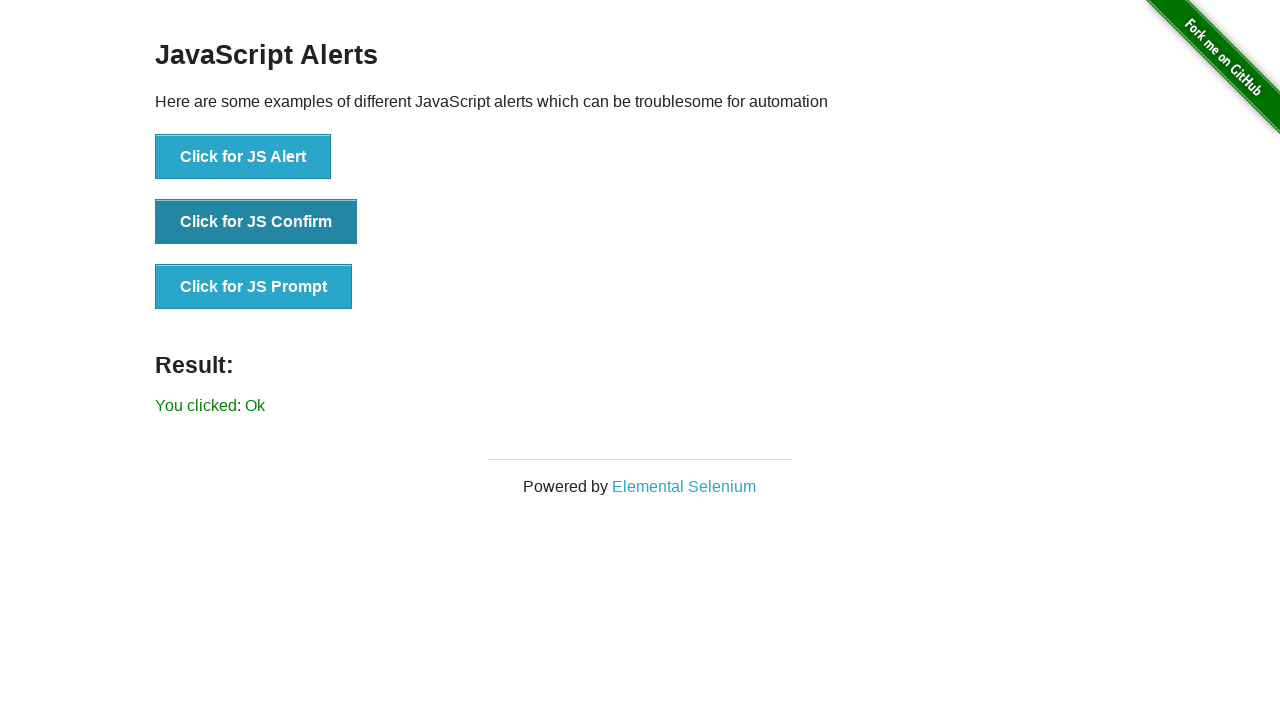

Retrieved result text content
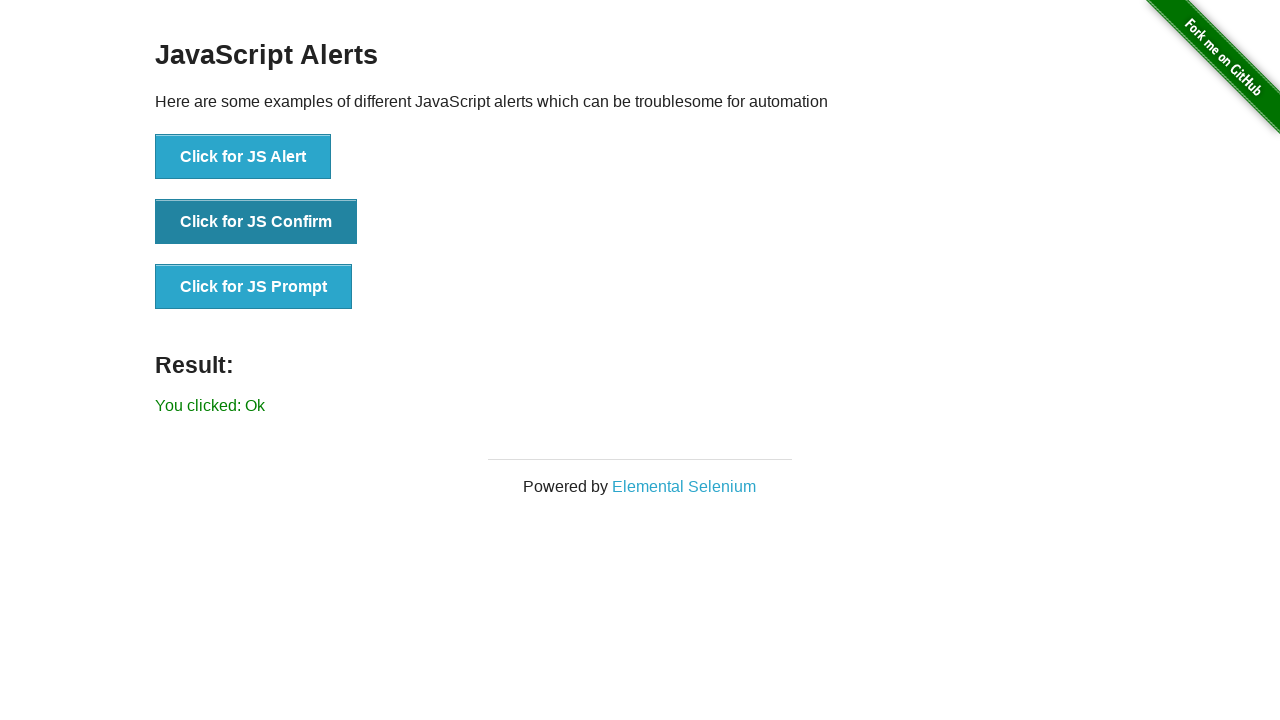

Verified that result contains 'You clicked: Ok'
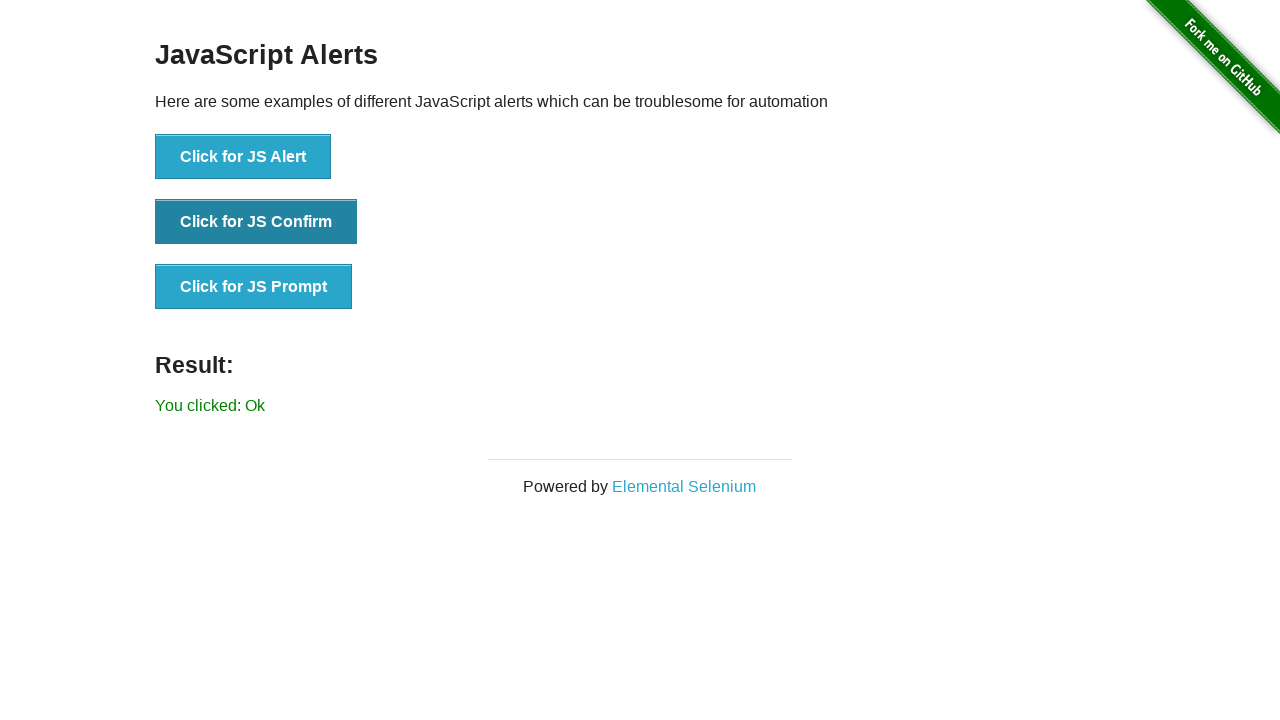

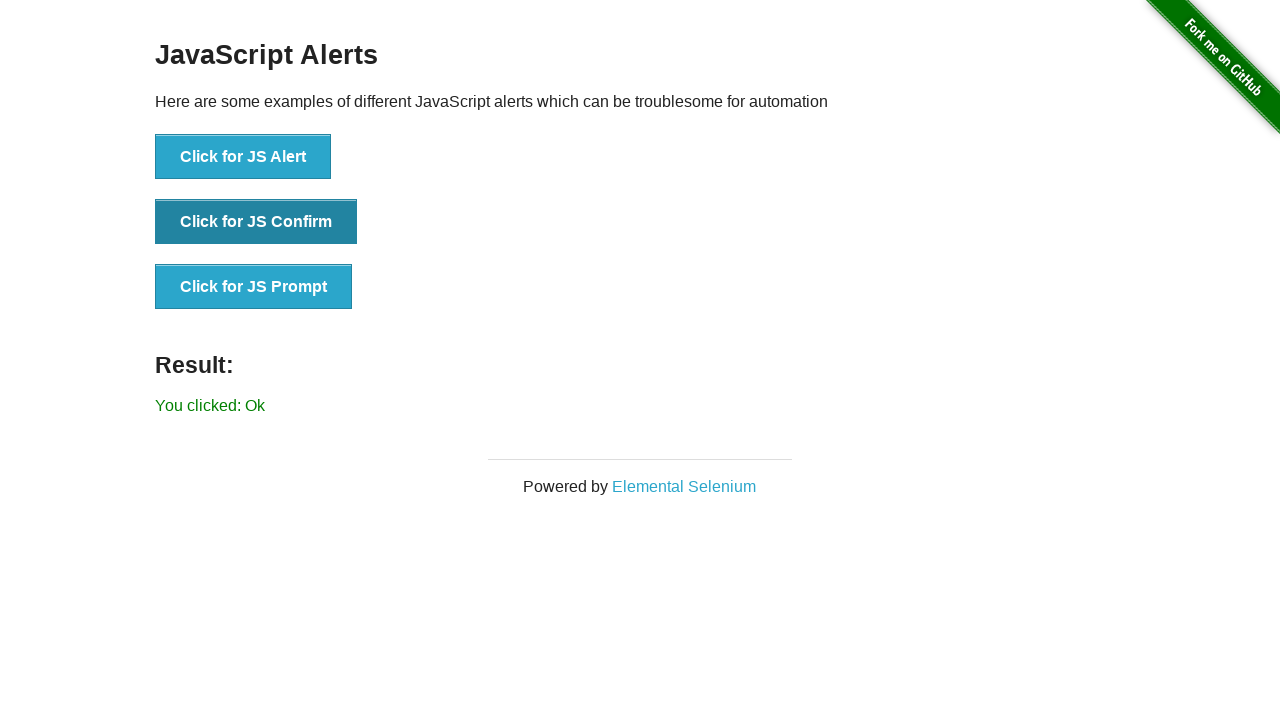